Tests adding todo items by filling the input field and pressing Enter, then verifying the items appear in the list

Starting URL: https://demo.playwright.dev/todomvc

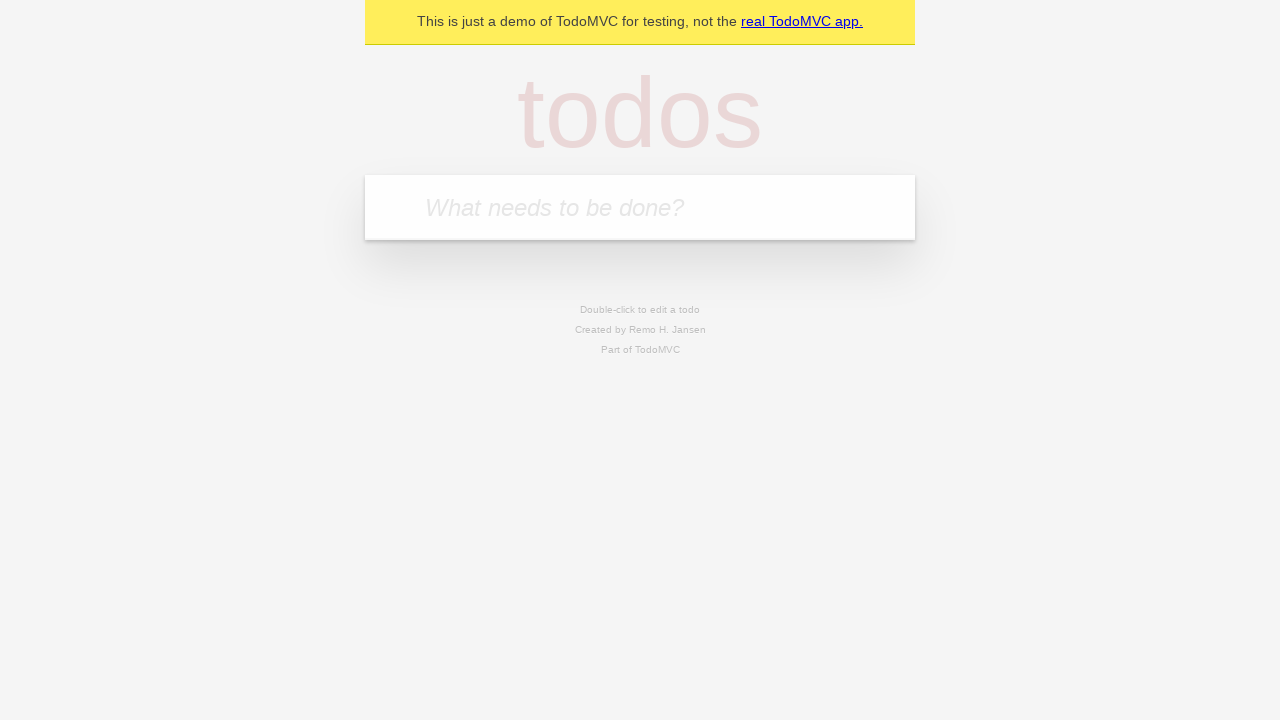

Filled todo input field with 'buy some cheese' on internal:attr=[placeholder="What needs to be done?"i]
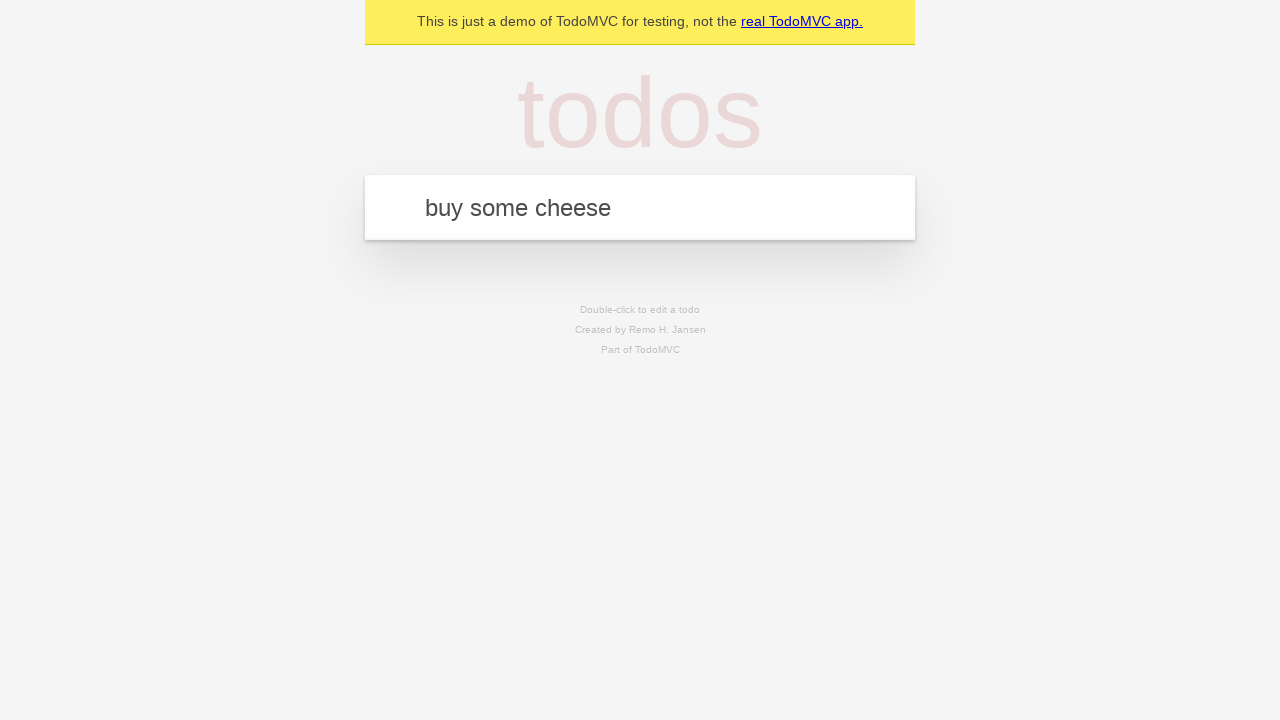

Pressed Enter to add first todo item on internal:attr=[placeholder="What needs to be done?"i]
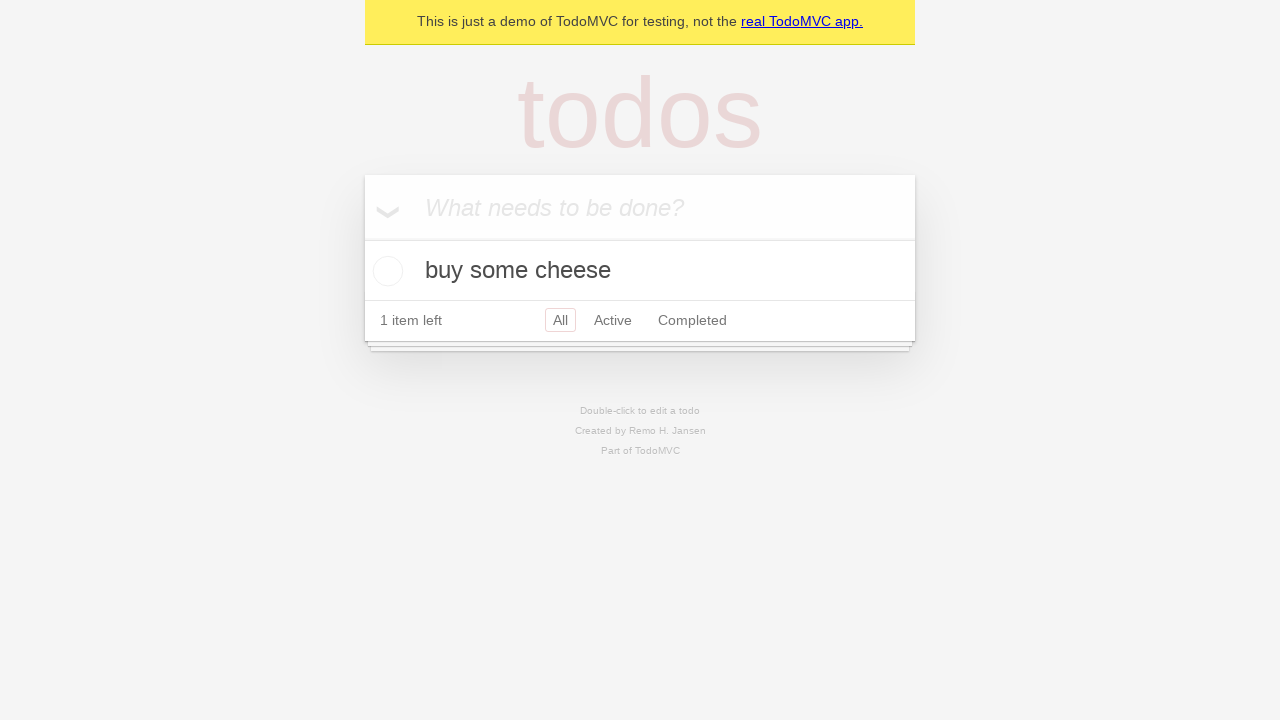

First todo item appeared in the list
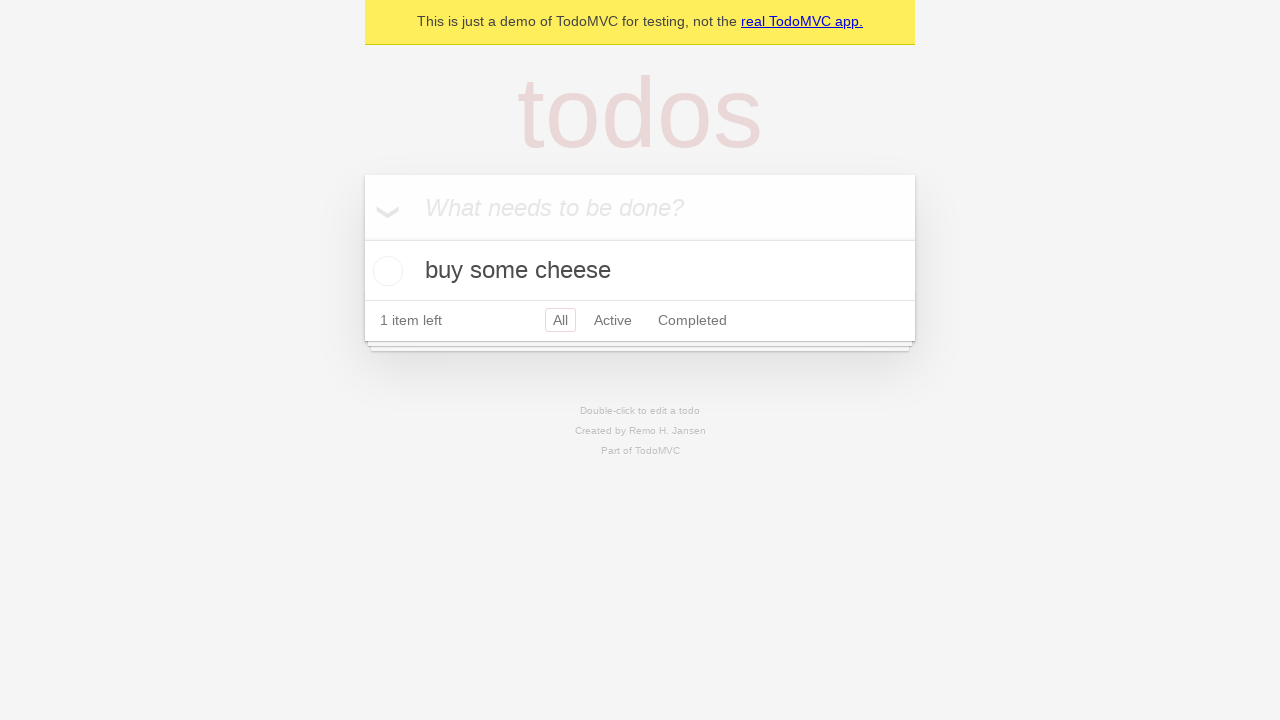

Filled todo input field with 'feed the cat' on internal:attr=[placeholder="What needs to be done?"i]
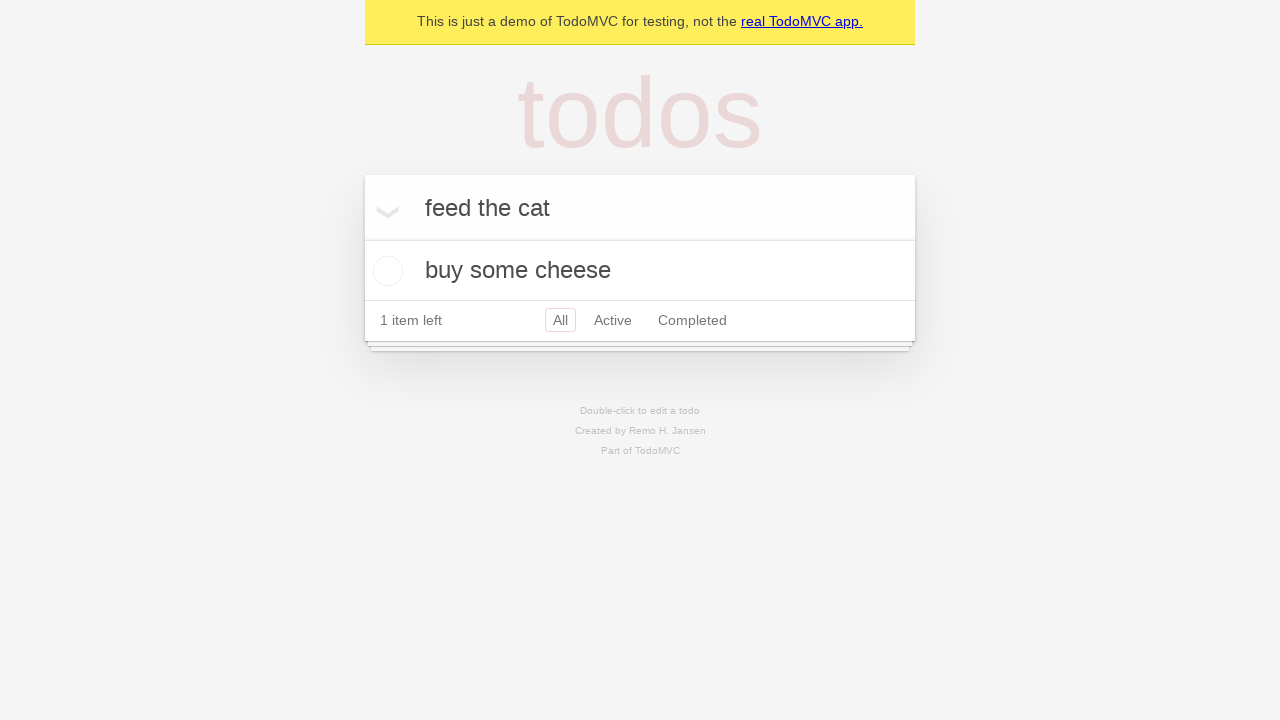

Pressed Enter to add second todo item on internal:attr=[placeholder="What needs to be done?"i]
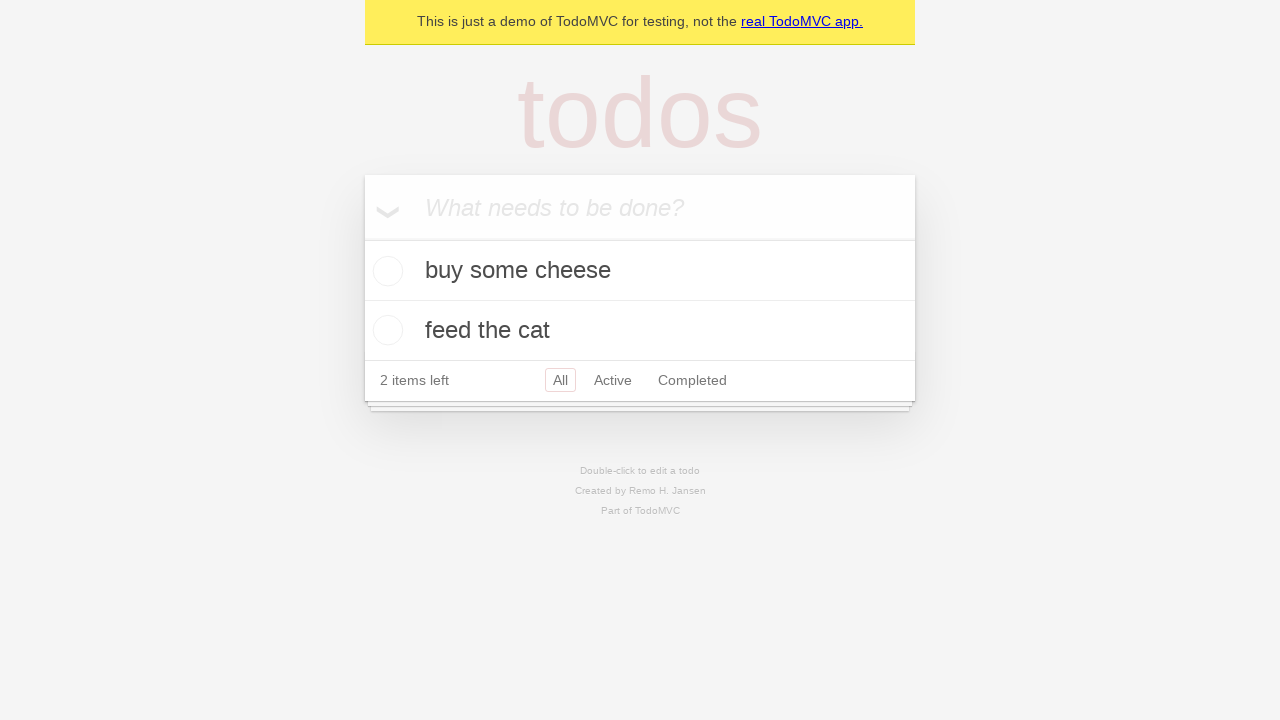

Second todo item appeared in the list
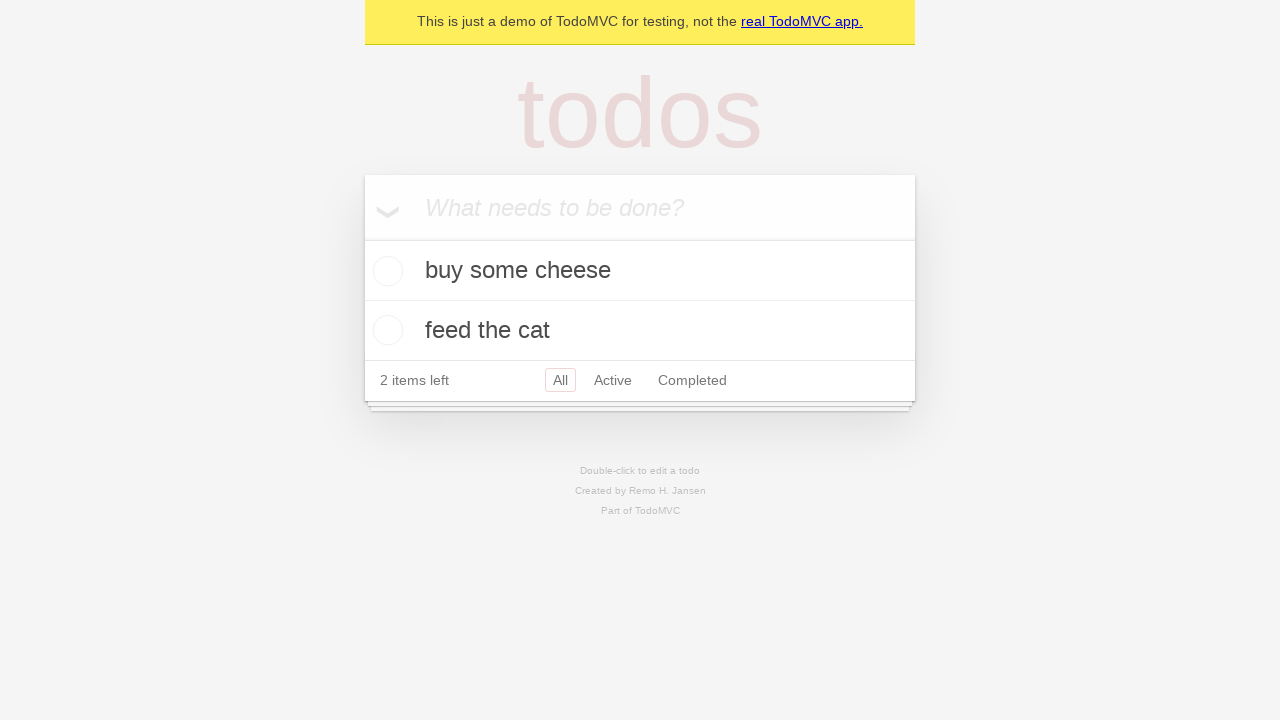

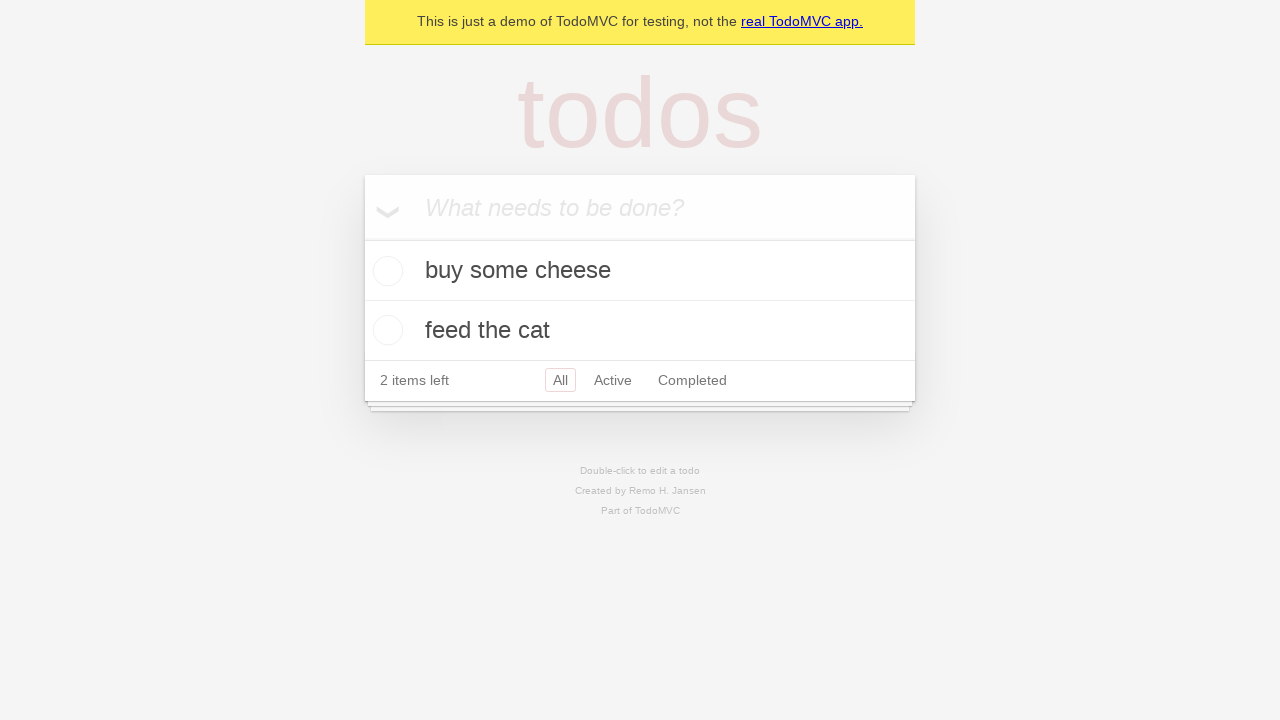